Tests that a todo item is removed if an empty text string is entered during editing.

Starting URL: https://demo.playwright.dev/todomvc

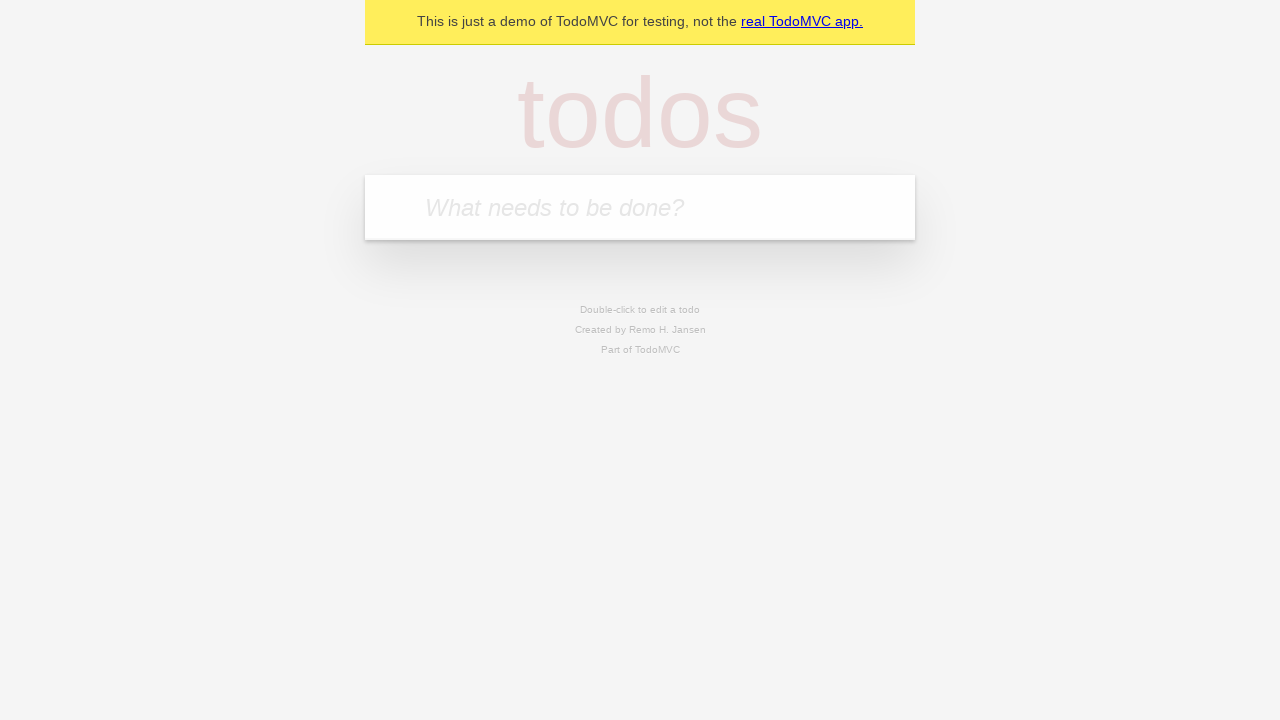

Filled todo input with 'buy some cheese' on internal:attr=[placeholder="What needs to be done?"i]
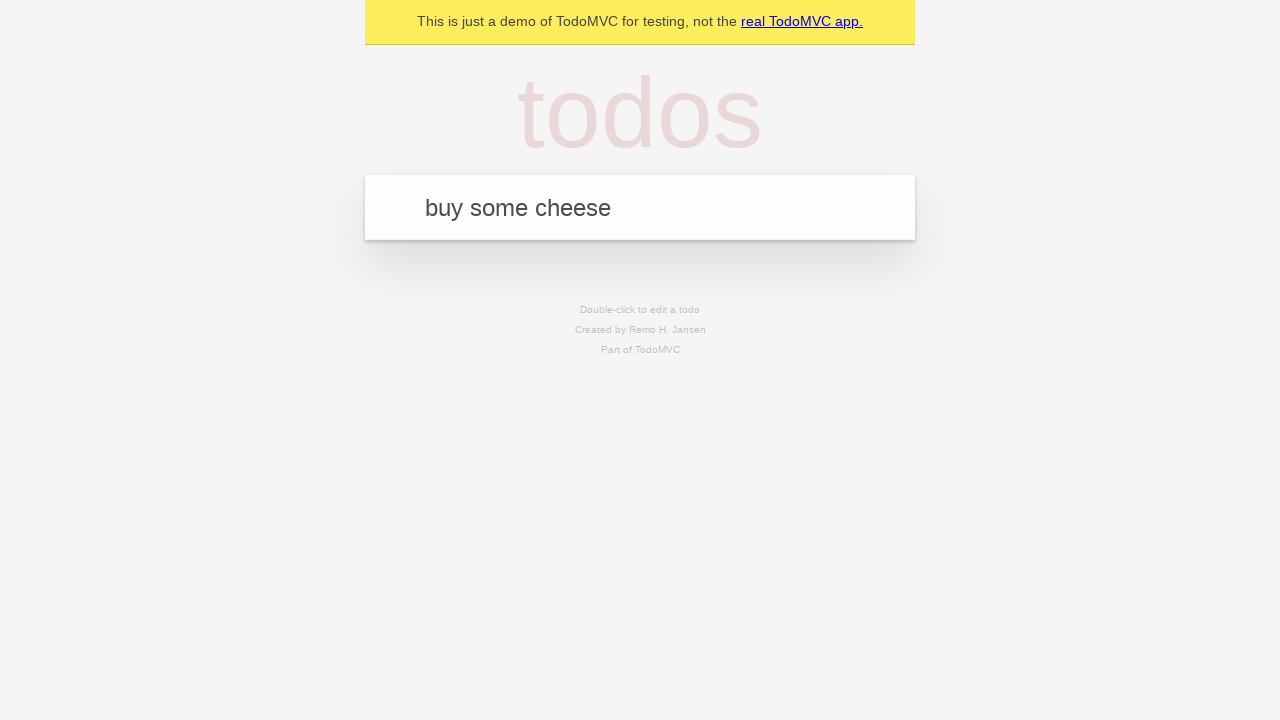

Pressed Enter to create first todo on internal:attr=[placeholder="What needs to be done?"i]
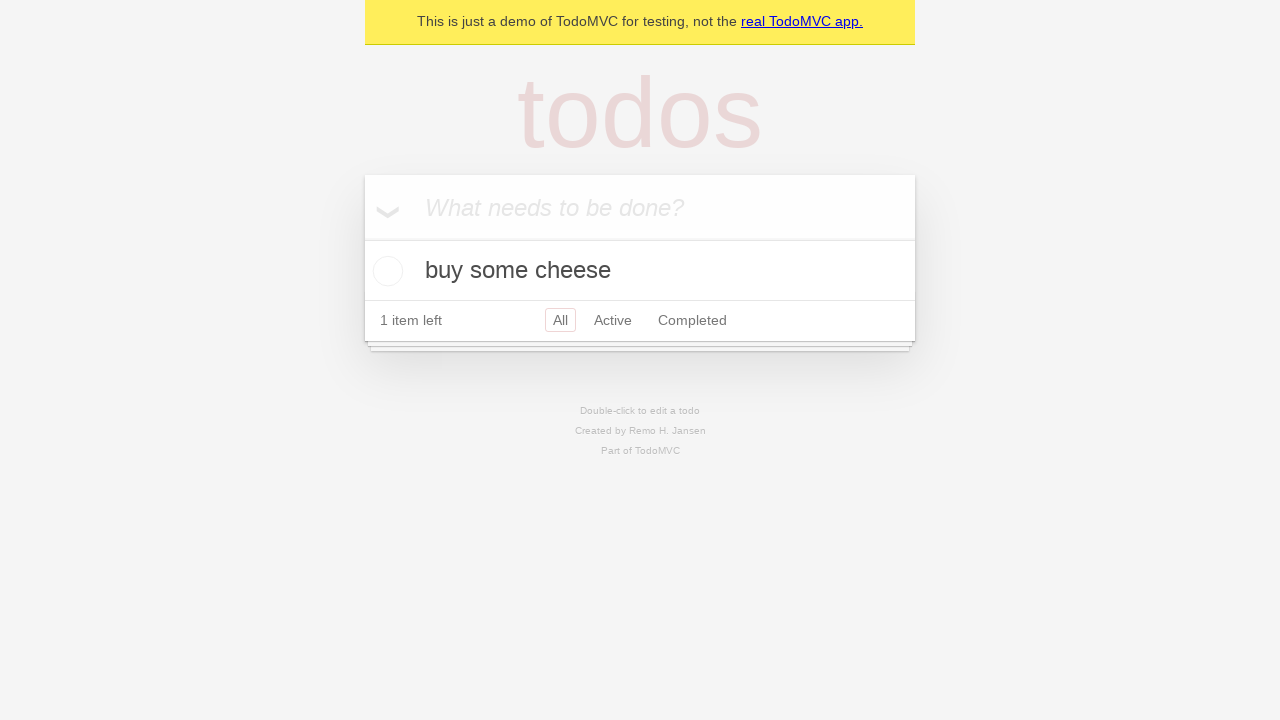

Filled todo input with 'feed the cat' on internal:attr=[placeholder="What needs to be done?"i]
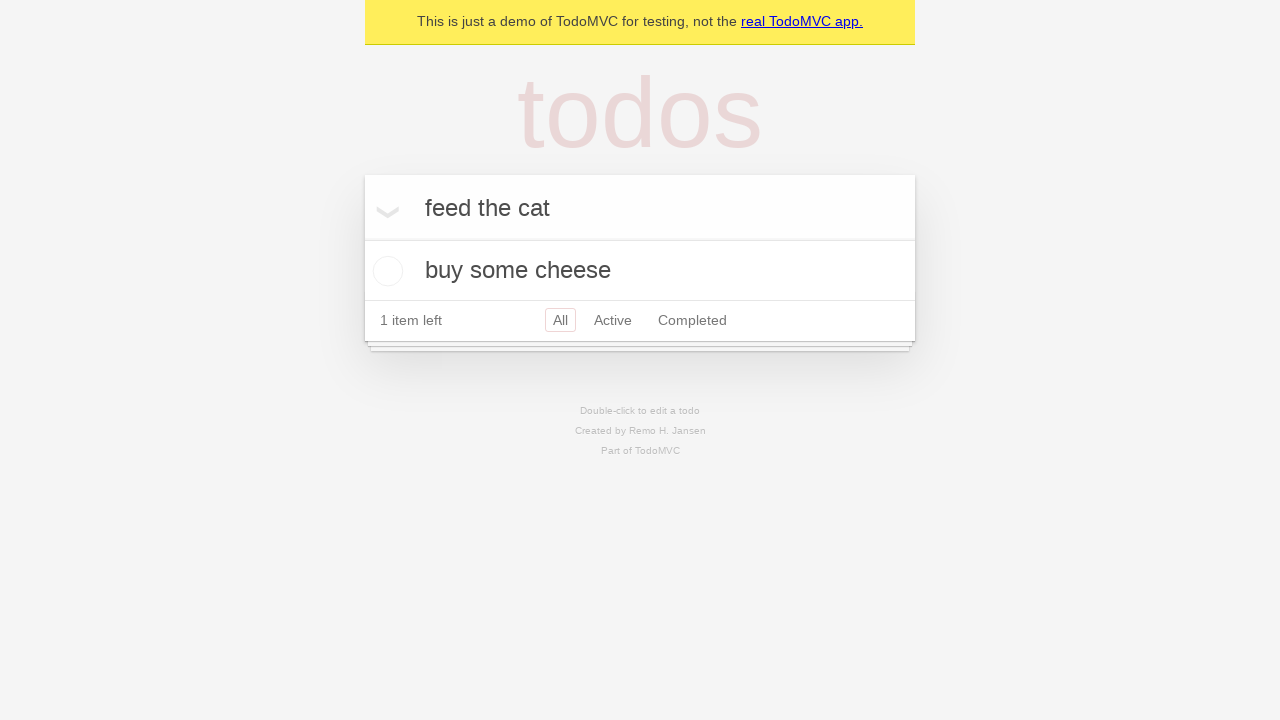

Pressed Enter to create second todo on internal:attr=[placeholder="What needs to be done?"i]
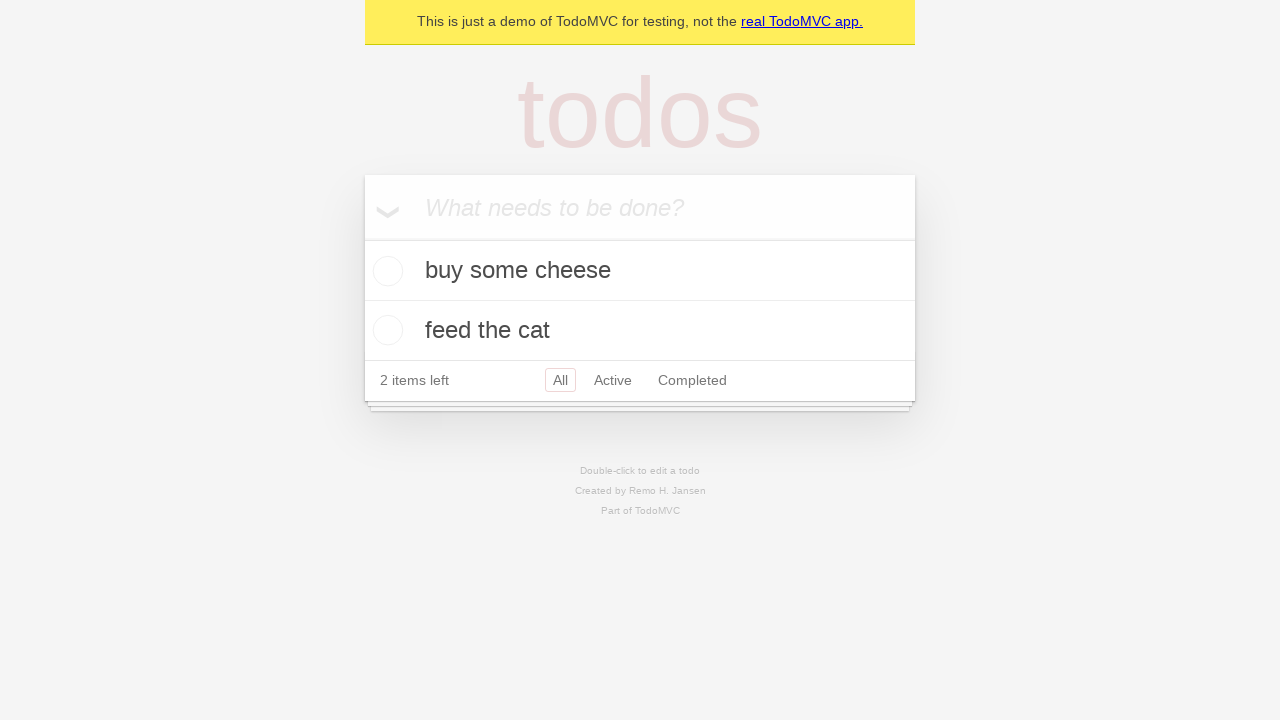

Filled todo input with 'book a doctors appointment' on internal:attr=[placeholder="What needs to be done?"i]
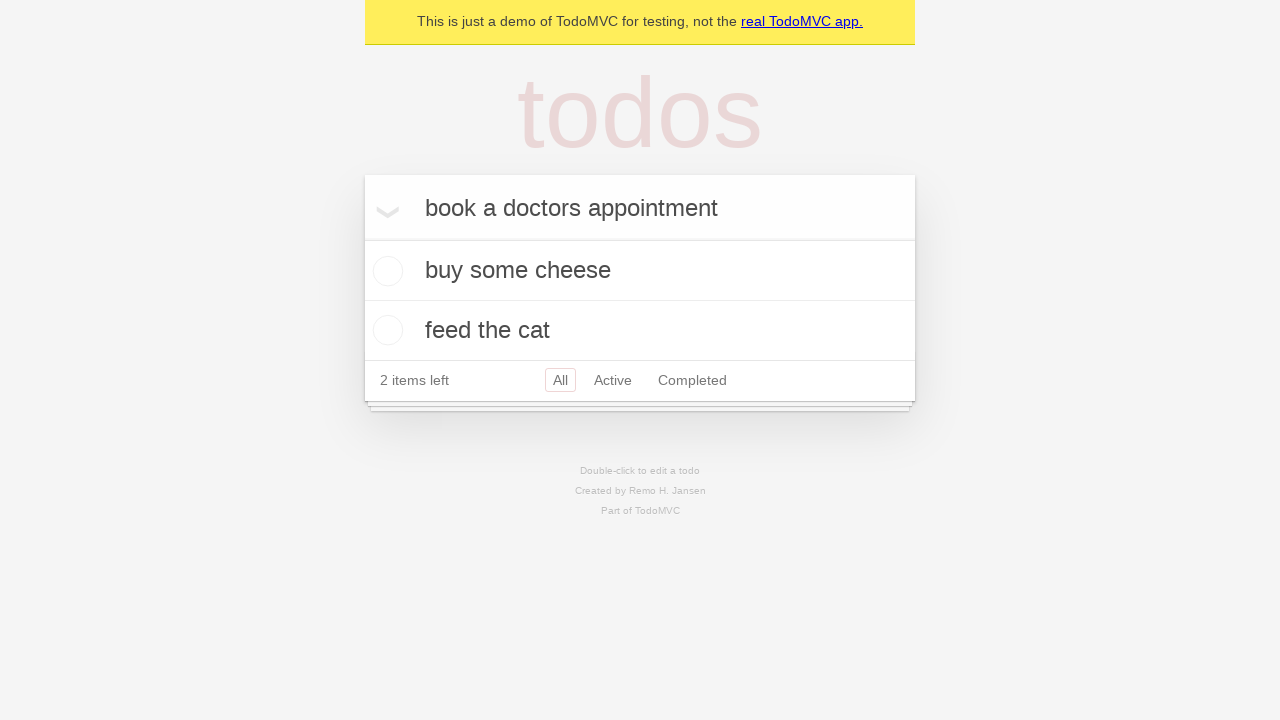

Pressed Enter to create third todo on internal:attr=[placeholder="What needs to be done?"i]
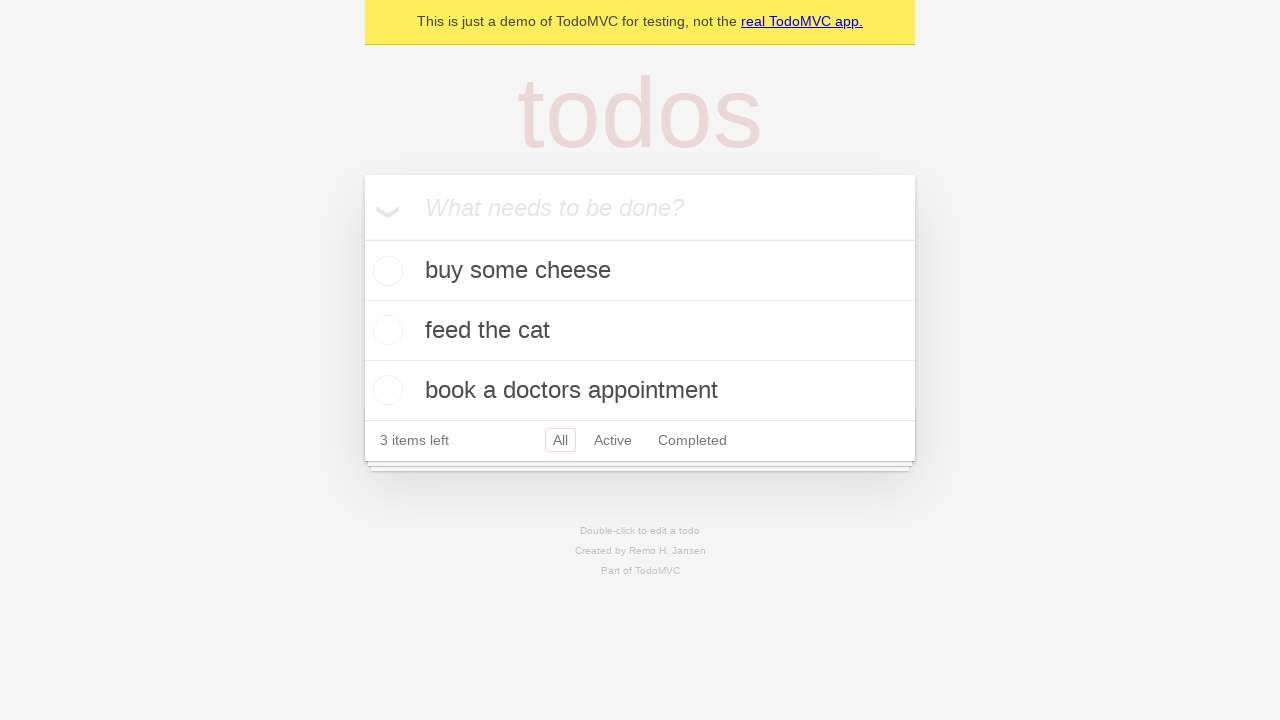

Double-clicked second todo item to edit at (640, 331) on .todo-list li >> nth=1
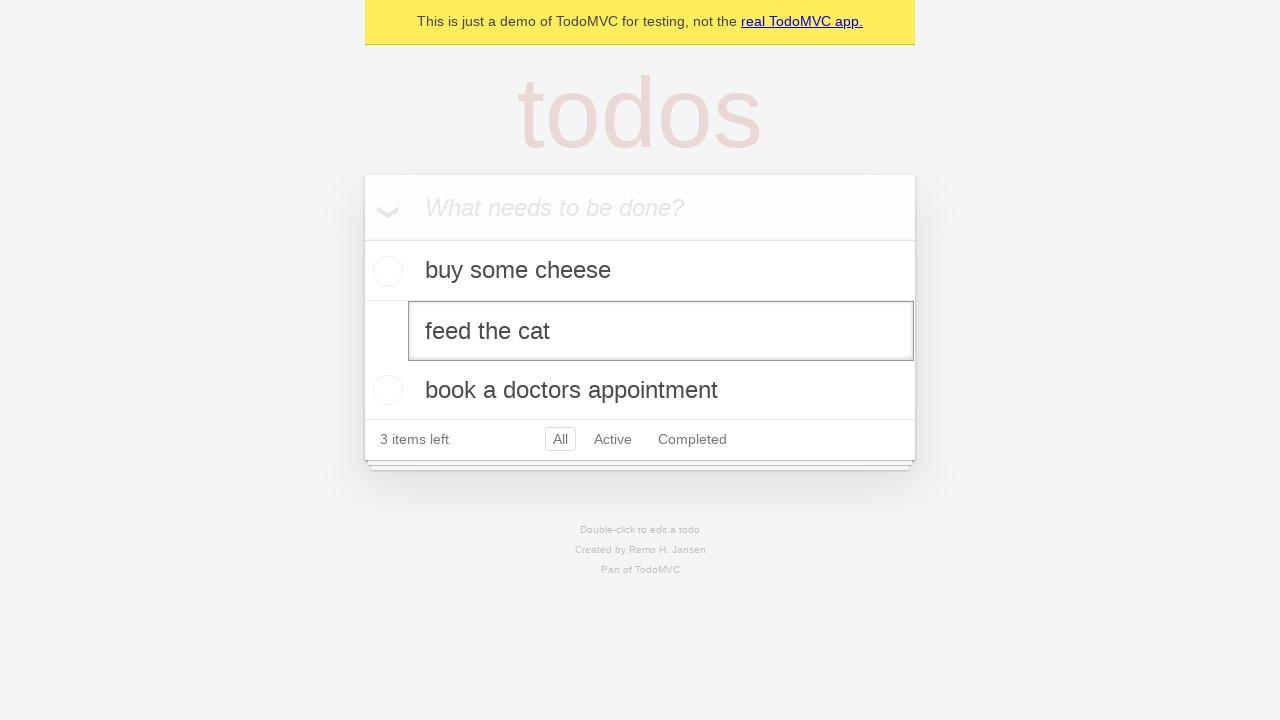

Cleared edit field to empty text on .todo-list li >> nth=1 >> .edit
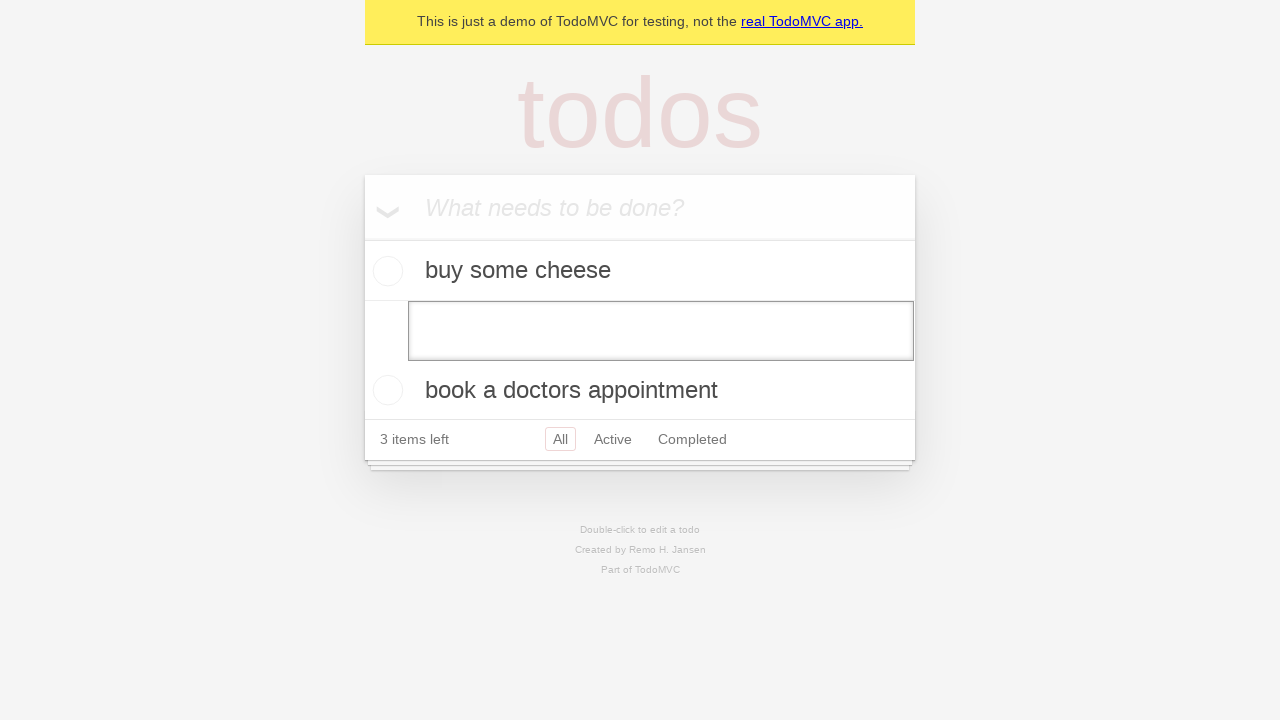

Pressed Enter to submit empty text on .todo-list li >> nth=1 >> .edit
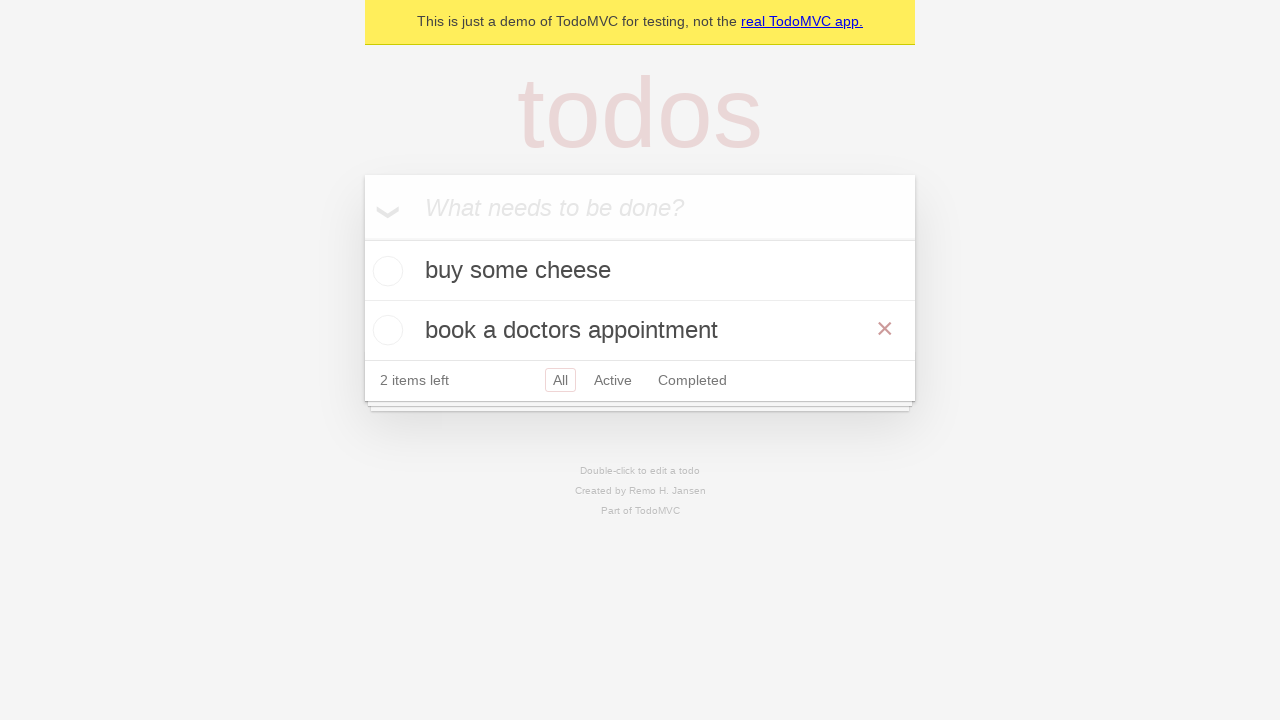

Verified that todo list still contains items
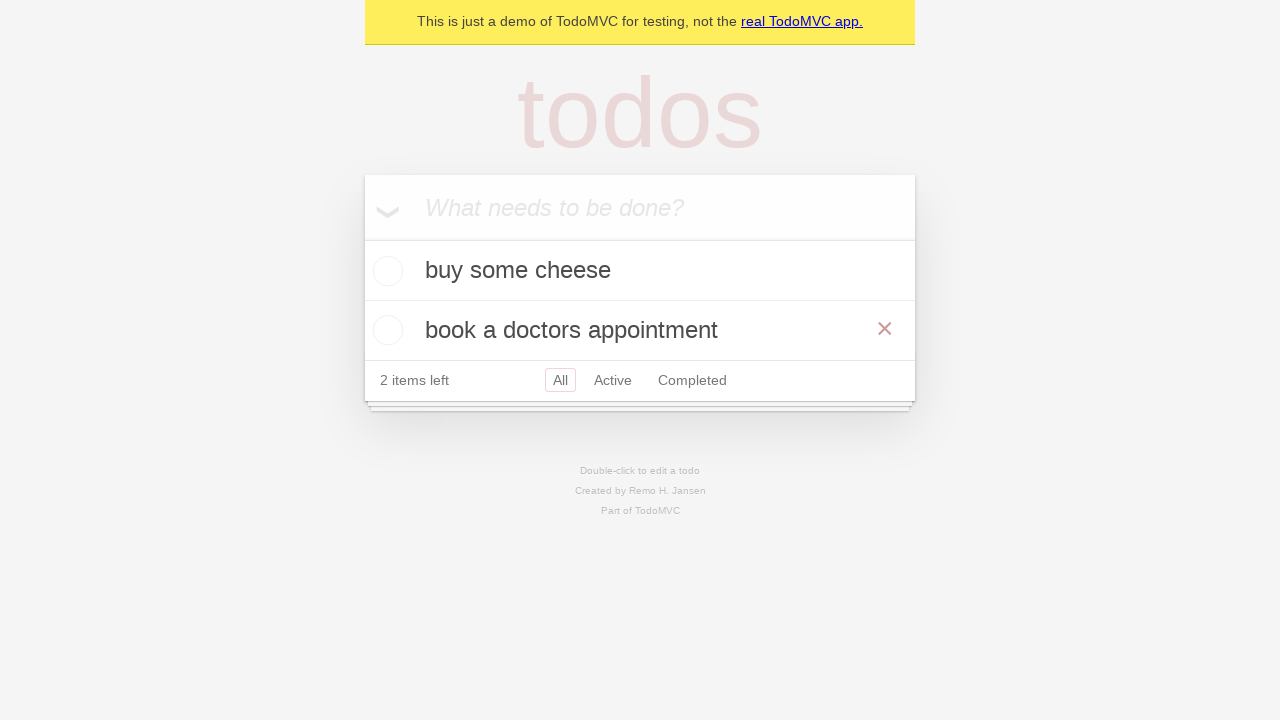

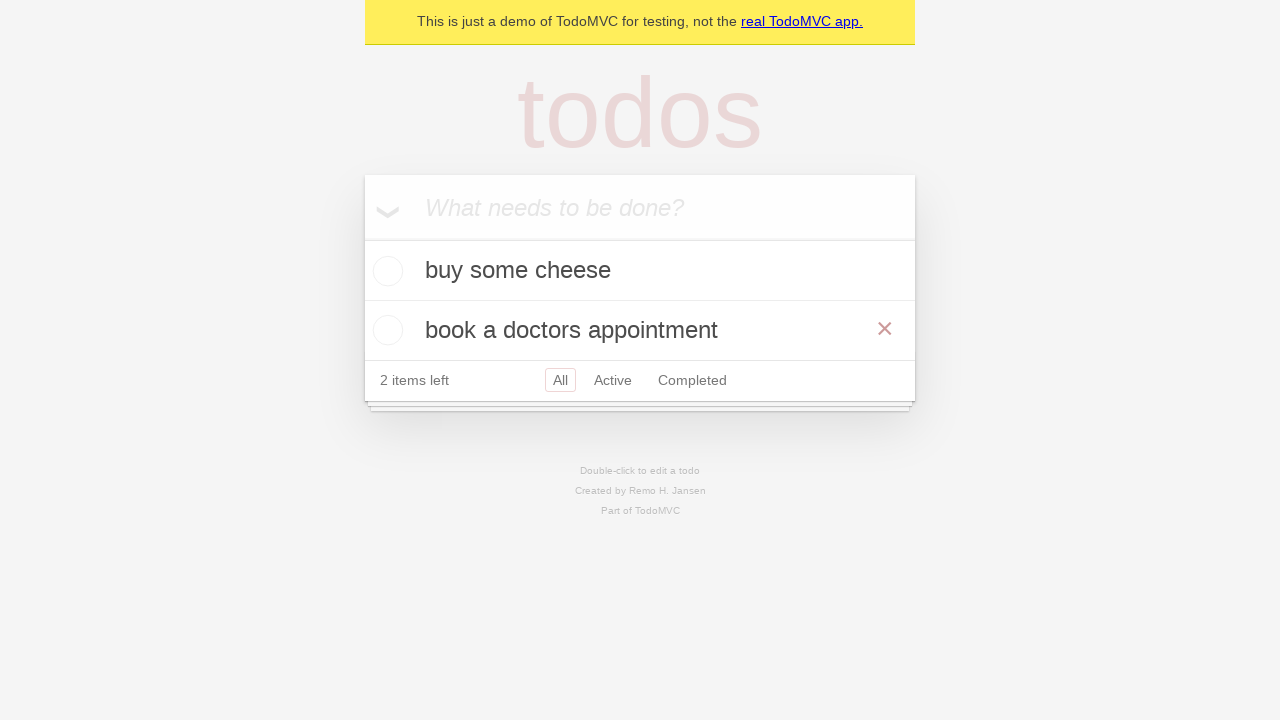